Opens DuckDuckGo homepage and verifies the page title contains "DuckDuckGo"

Starting URL: https://duckduckgo.com/

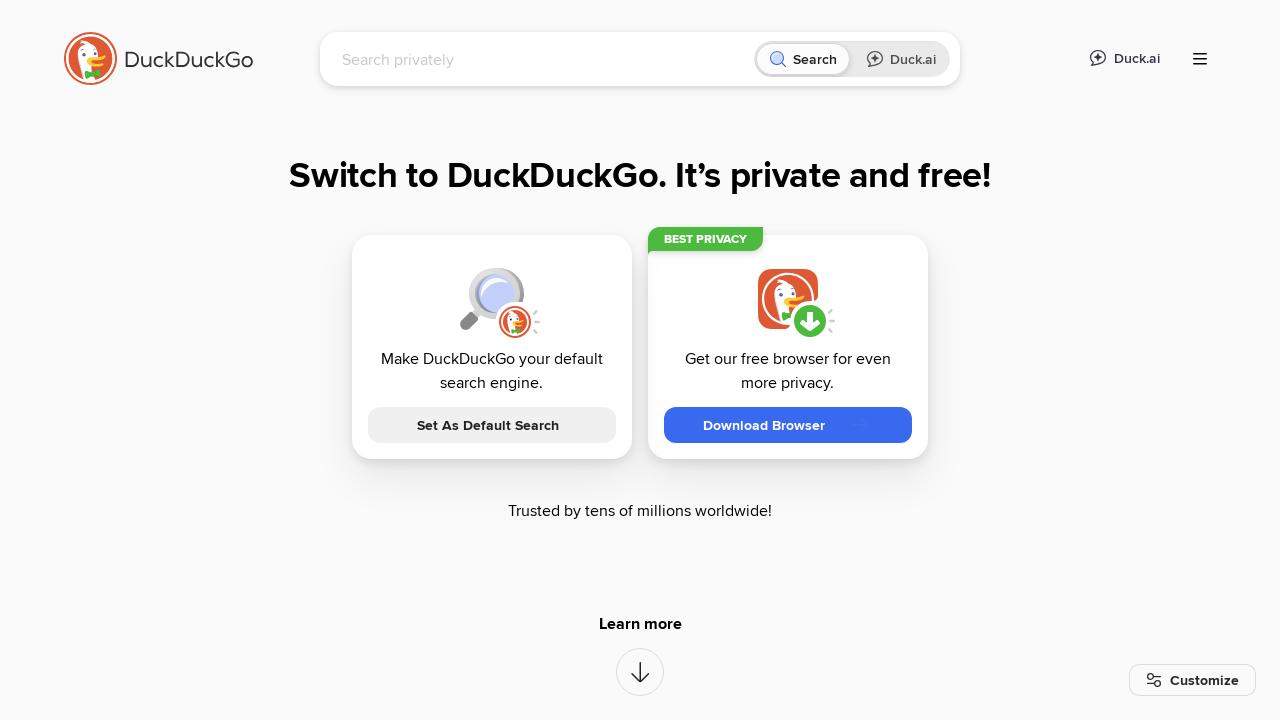

DuckDuckGo homepage loaded and DOM content ready
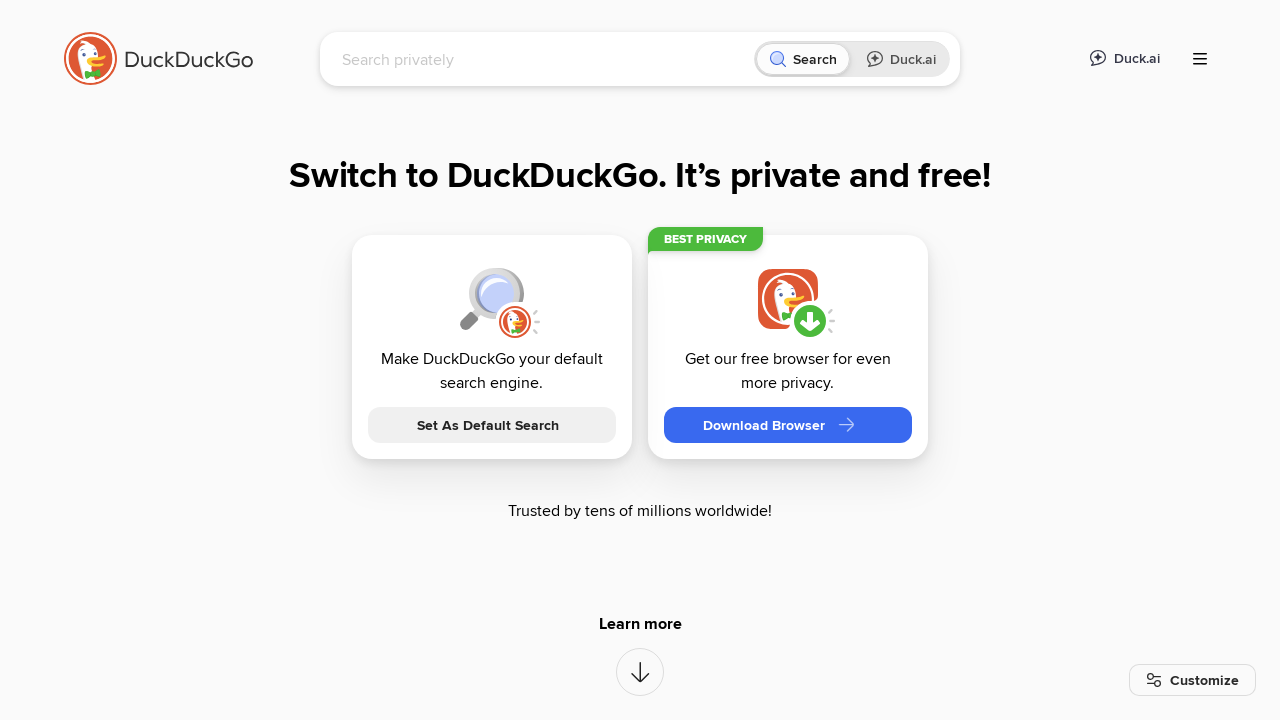

Verified page title contains 'DuckDuckGo'
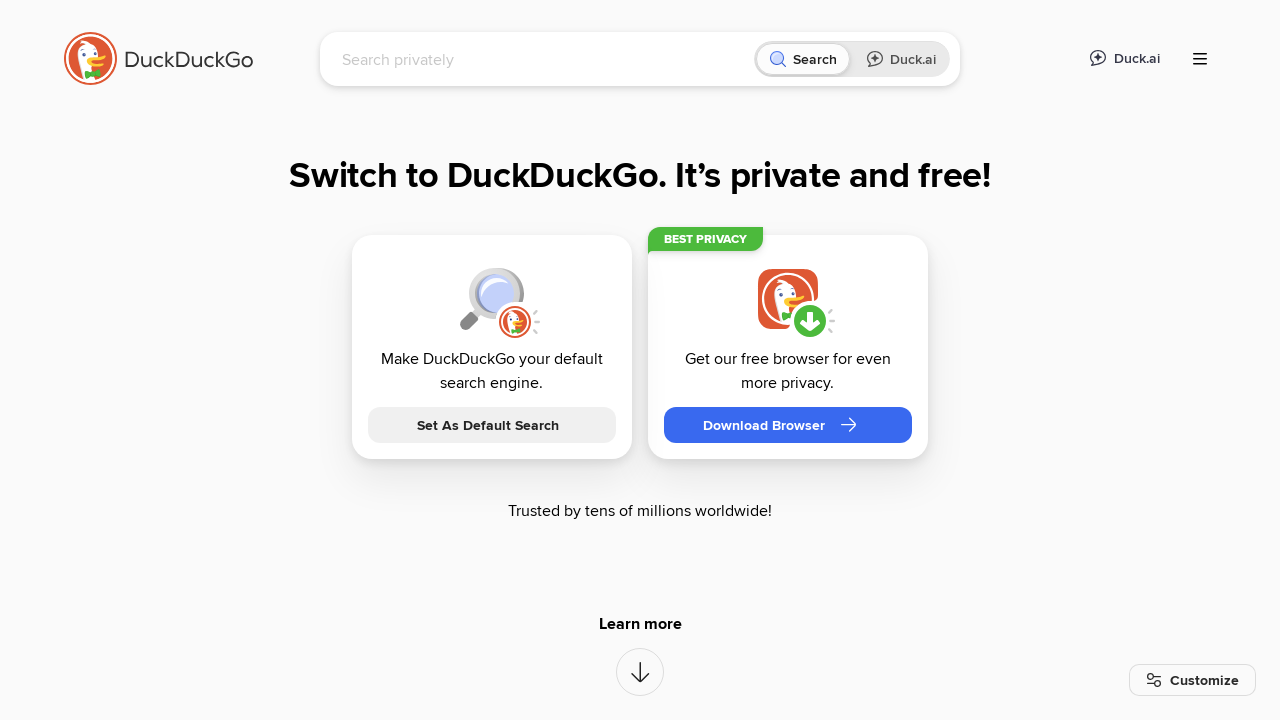

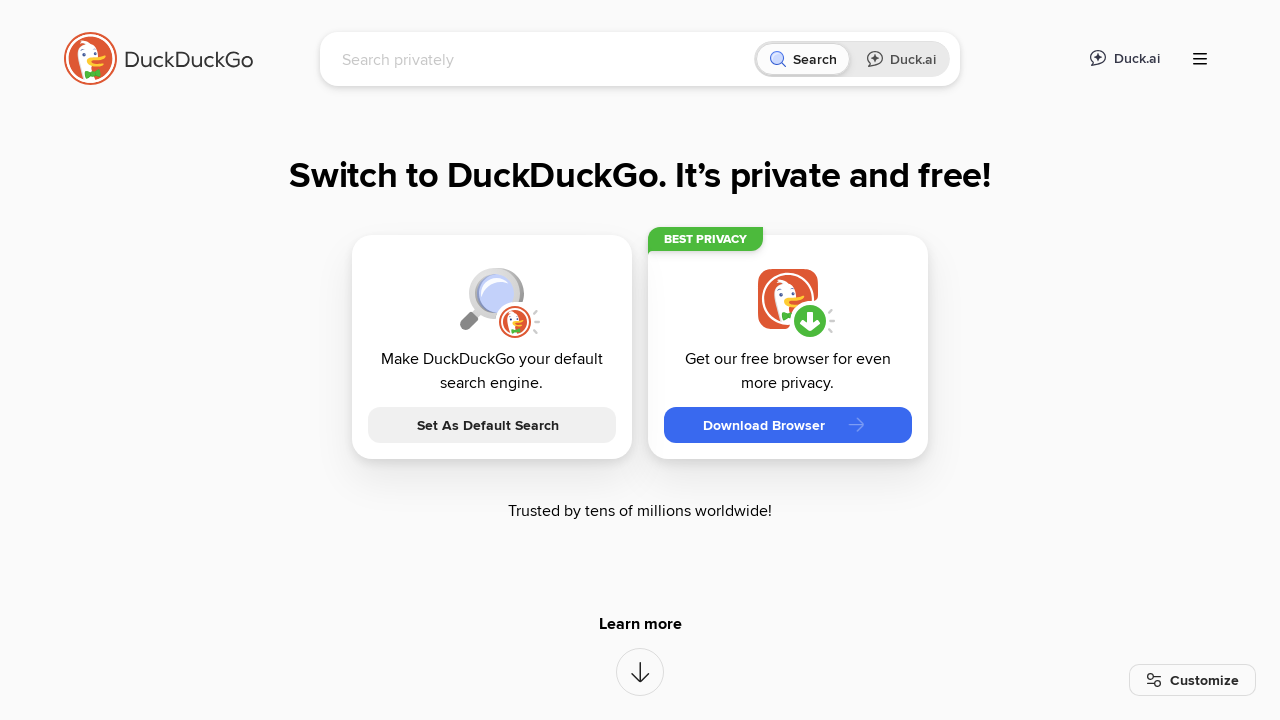